Tests calculator addition by entering 5 and 10, selecting sum operation, and verifying the result is 15

Starting URL: http://calculatorhtml.onrender.com

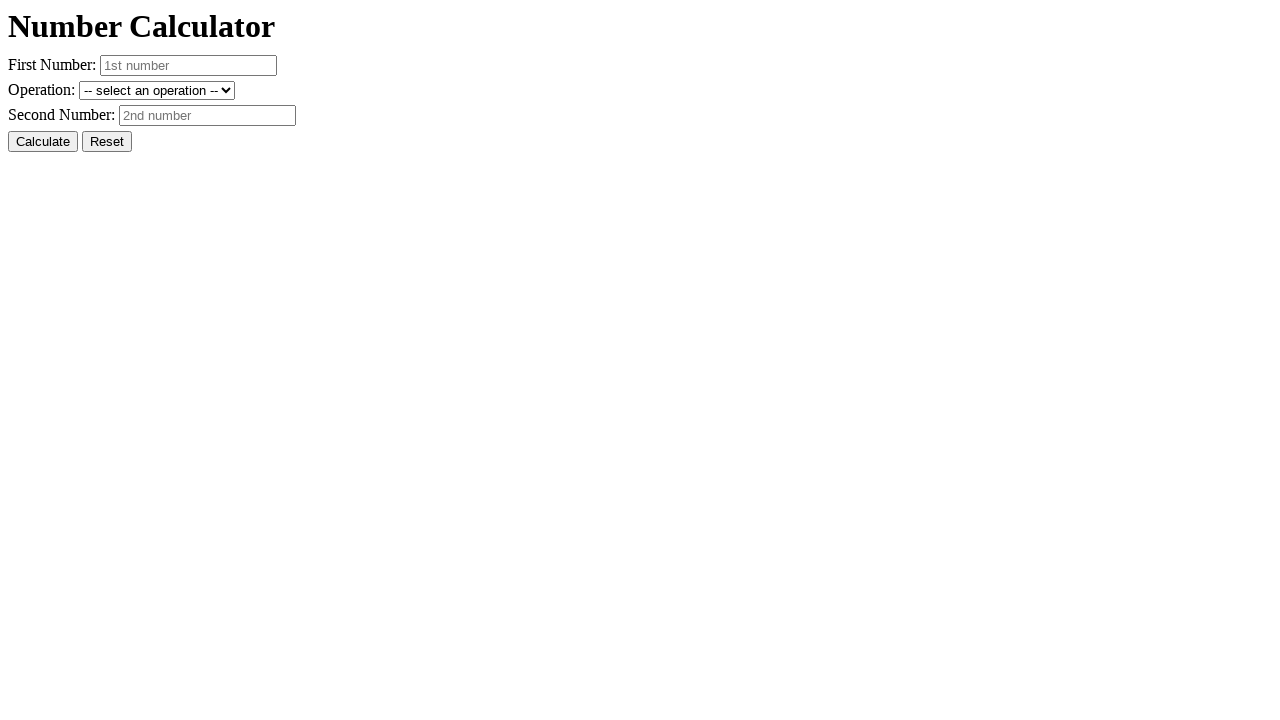

Clicked Reset button to clear previous values at (107, 142) on #resetButton
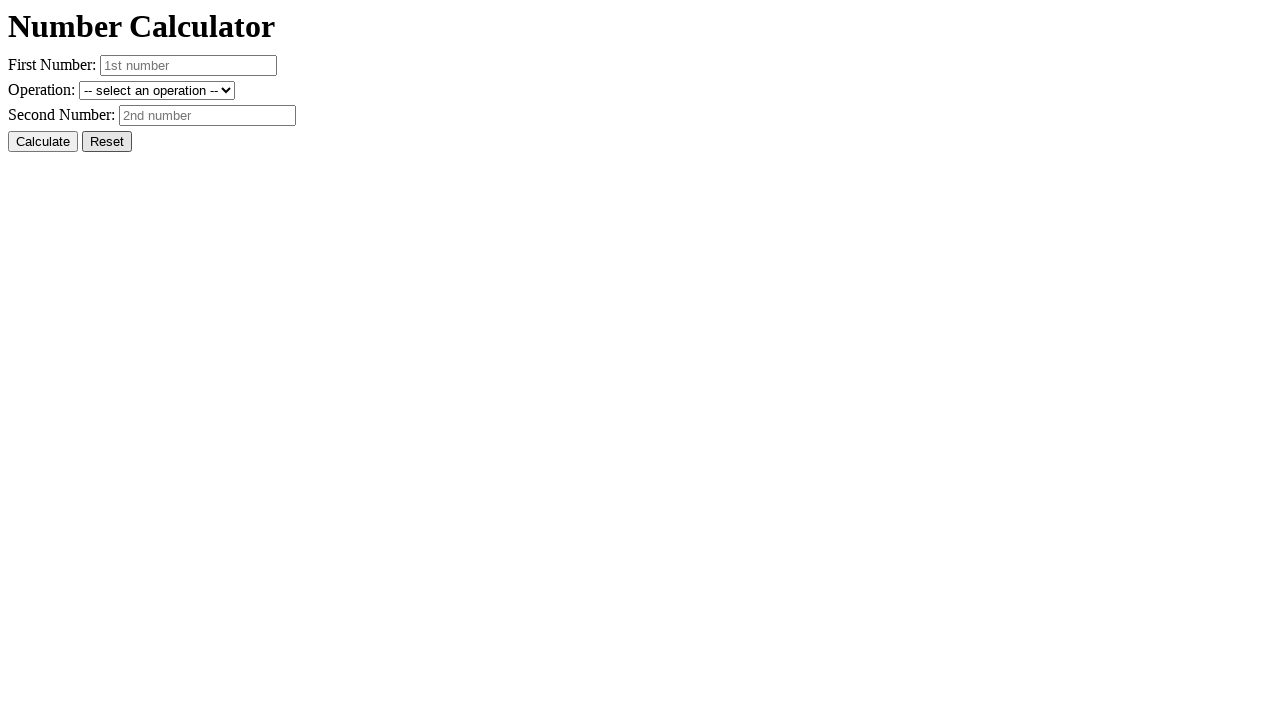

Entered 5 into the first number field on #number1
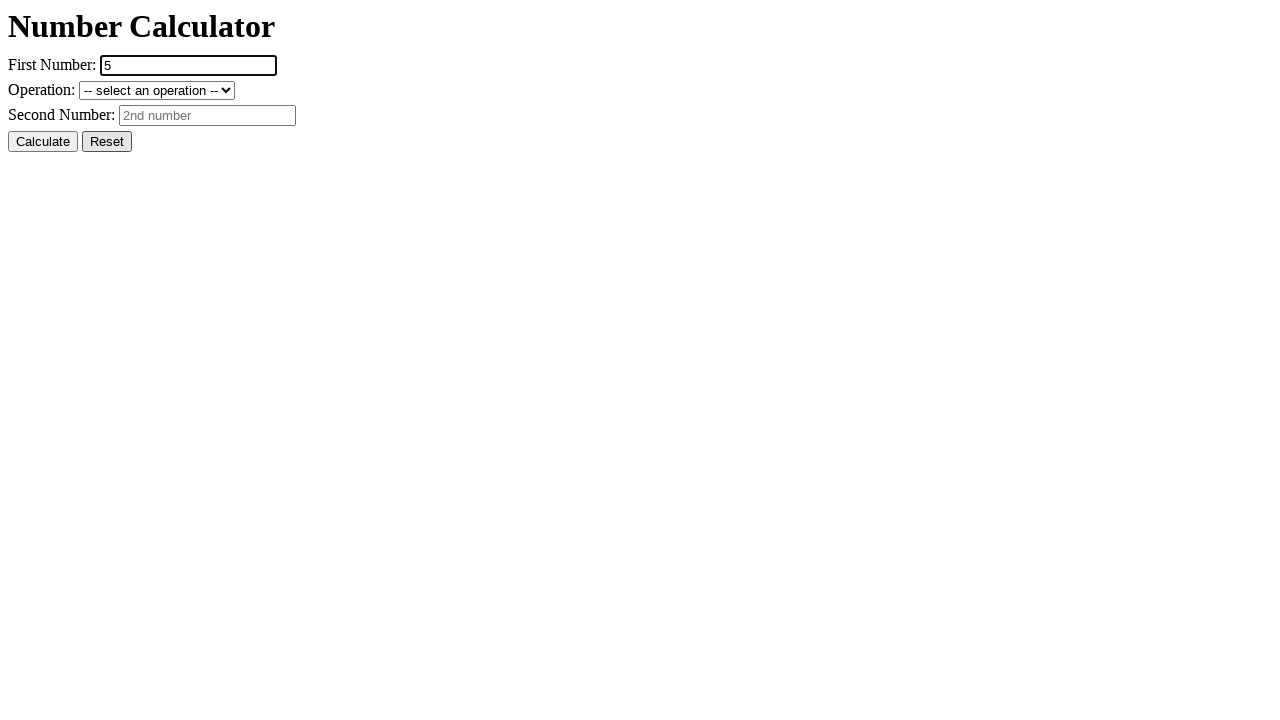

Entered 10 into the second number field on #number2
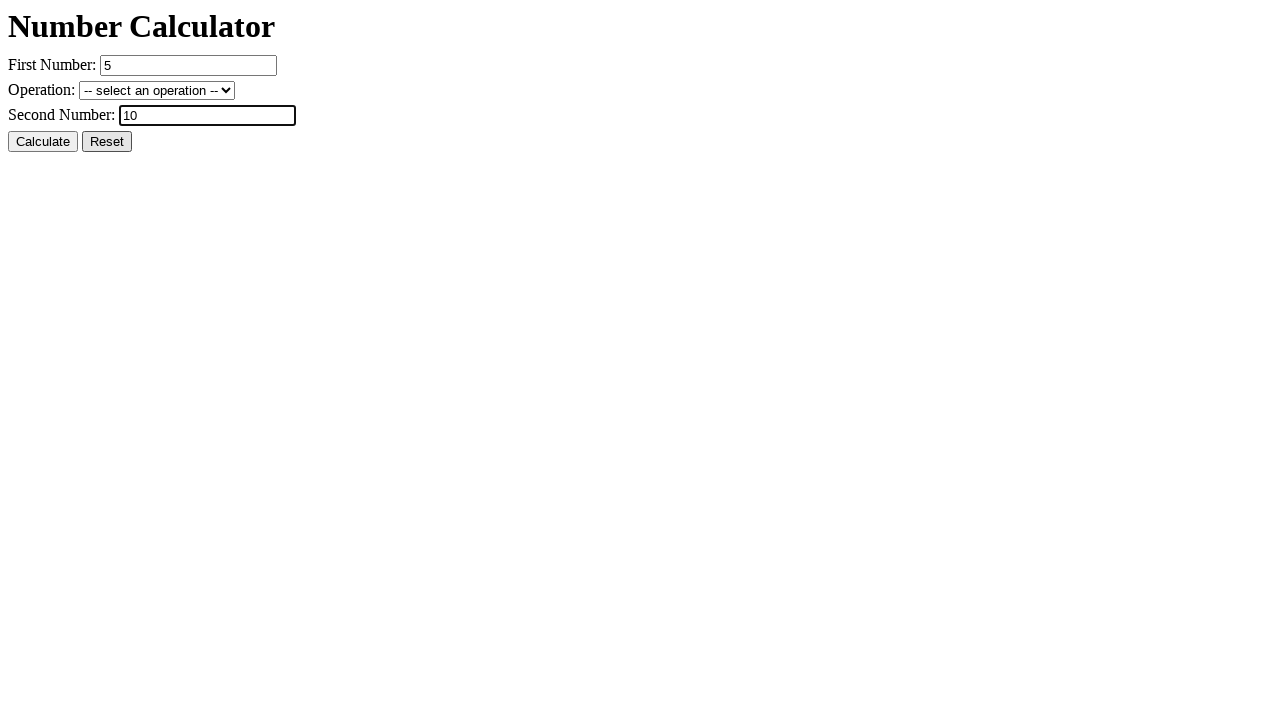

Selected + (sum) operation from dropdown on #operation
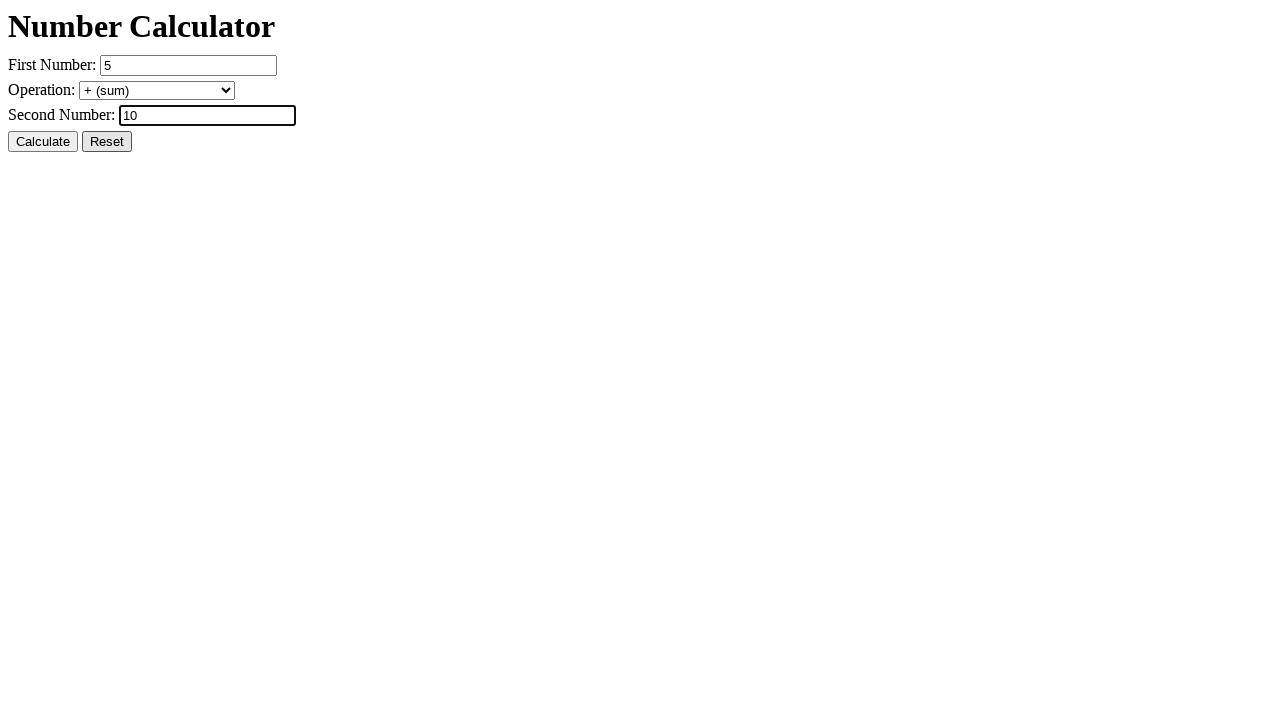

Clicked Calculate button to perform sum operation at (43, 142) on #calcButton
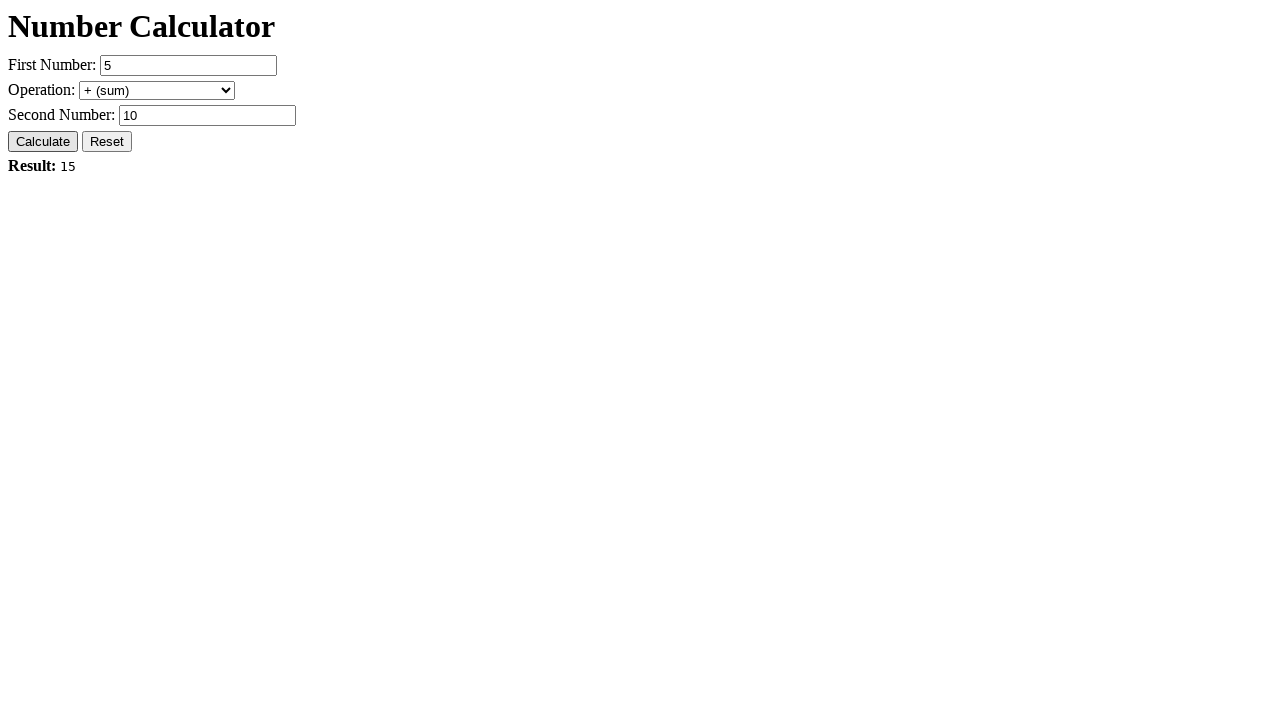

Result field loaded and displayed
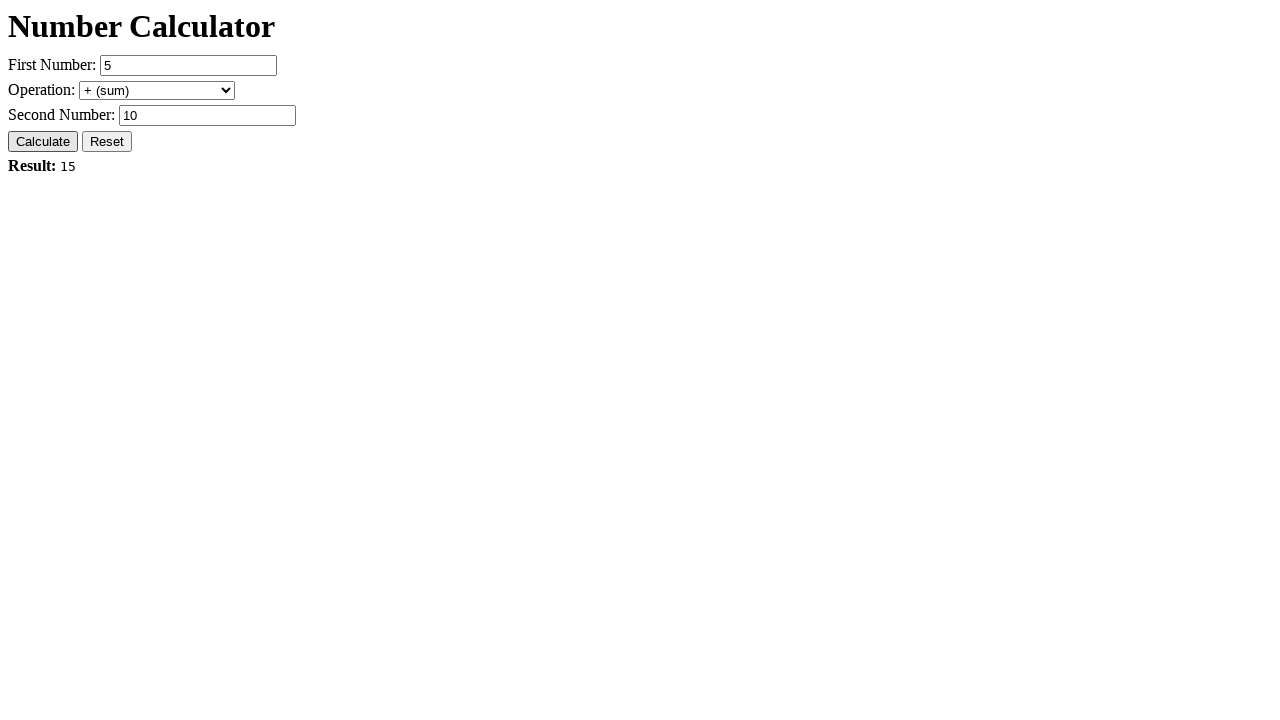

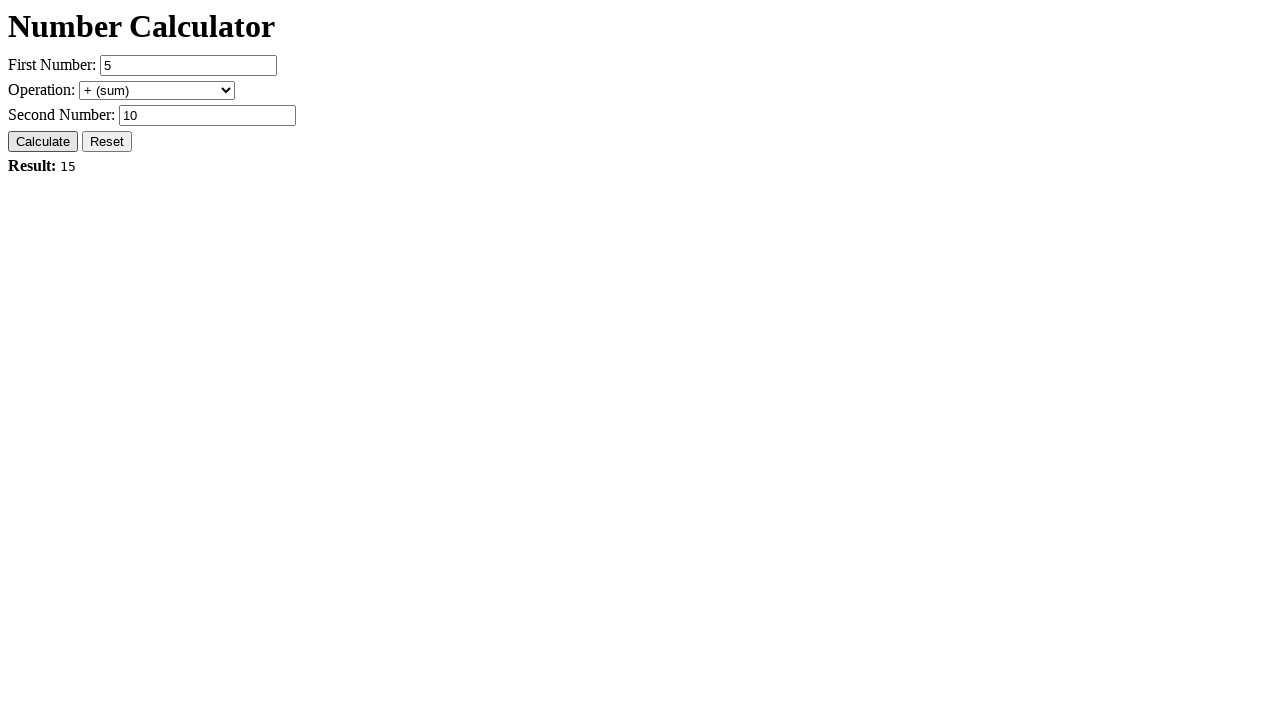